Tests that Clear completed button is hidden when there are no completed items.

Starting URL: https://demo.playwright.dev/todomvc

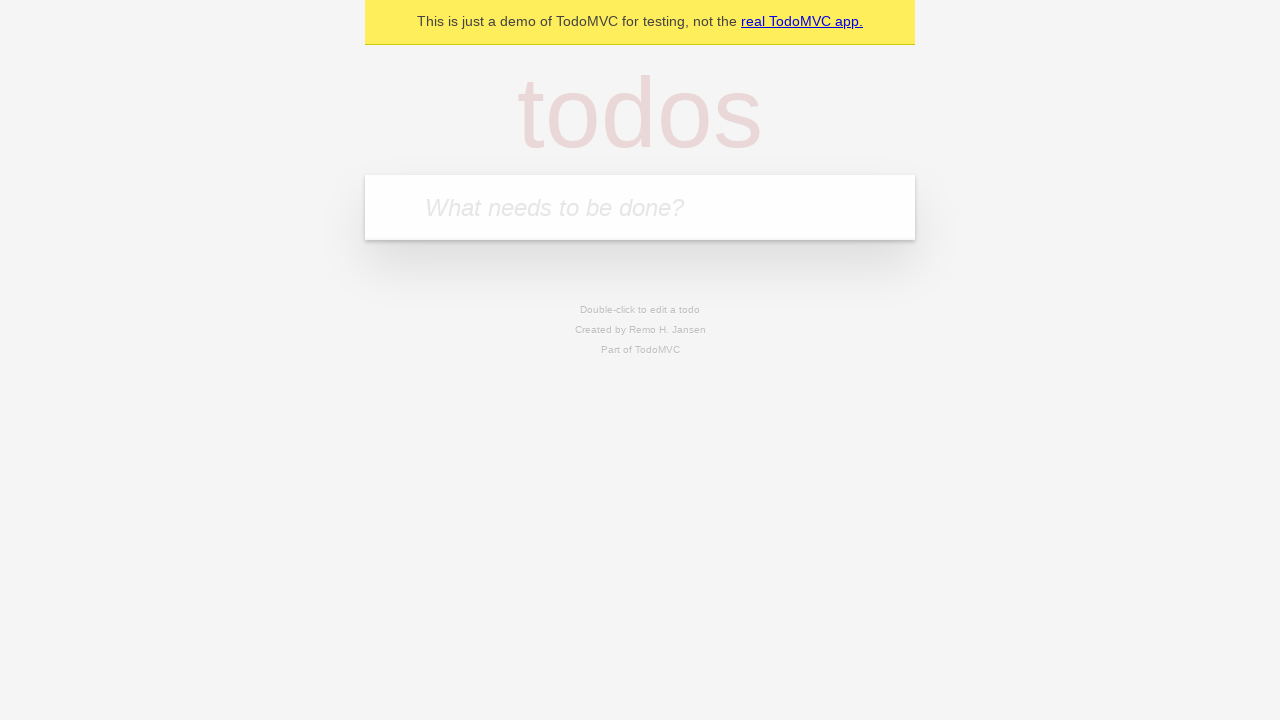

Filled todo input with 'buy some cheese' on internal:attr=[placeholder="What needs to be done?"i]
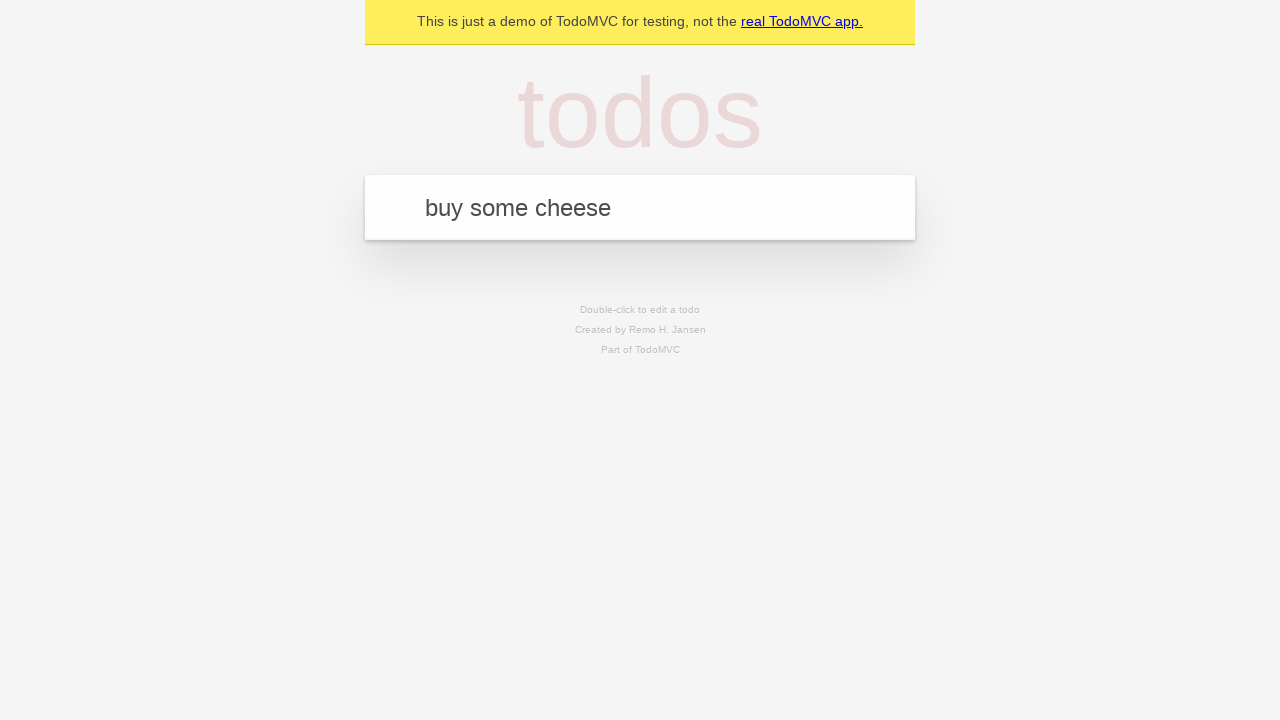

Pressed Enter to add first todo on internal:attr=[placeholder="What needs to be done?"i]
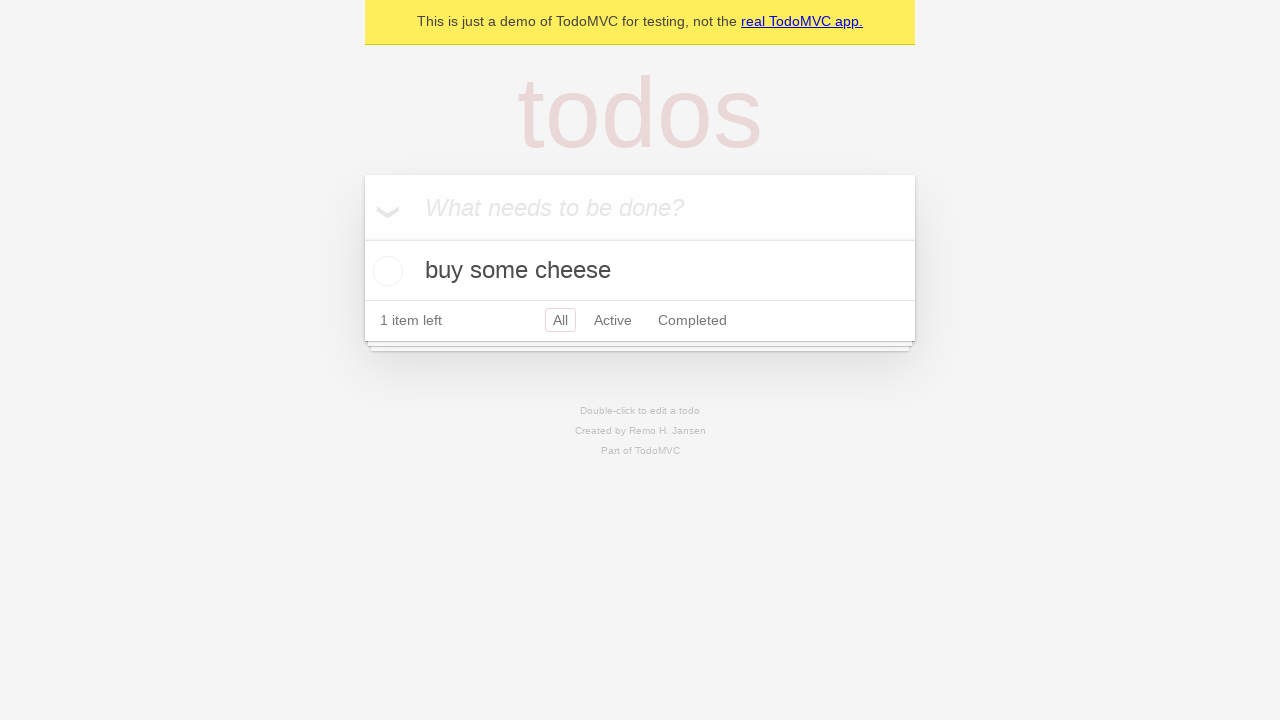

Filled todo input with 'feed the cat' on internal:attr=[placeholder="What needs to be done?"i]
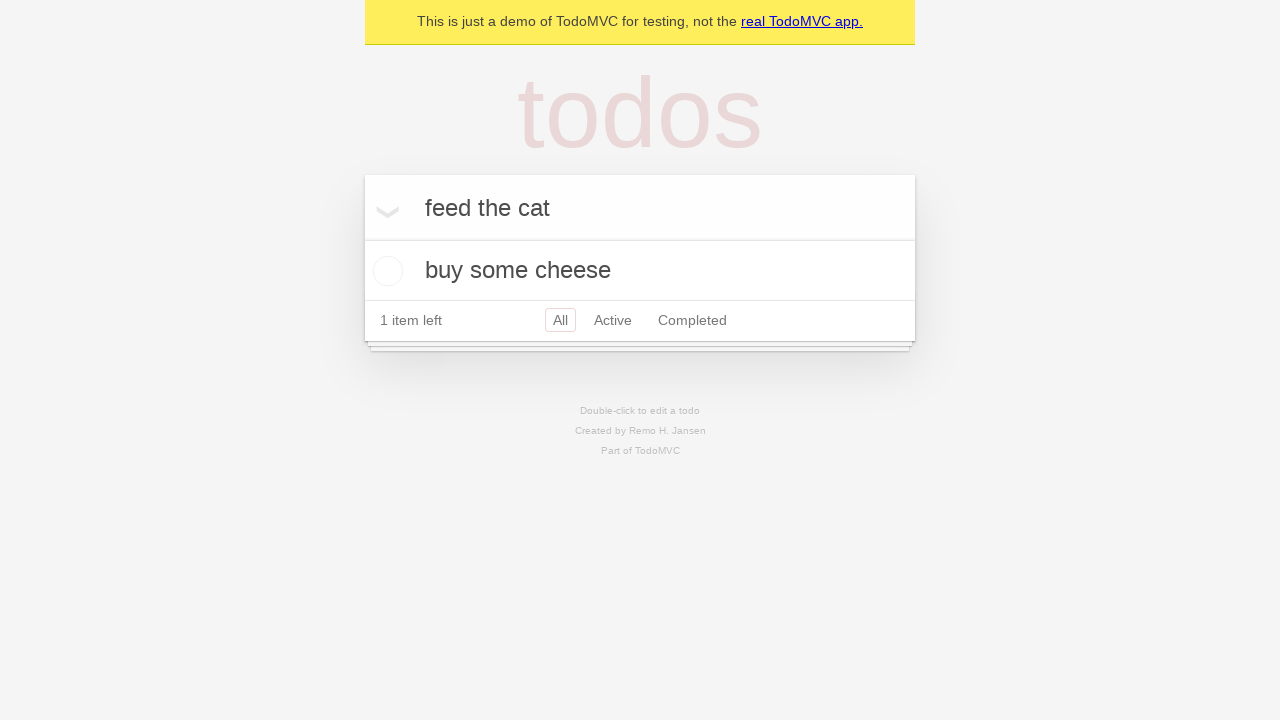

Pressed Enter to add second todo on internal:attr=[placeholder="What needs to be done?"i]
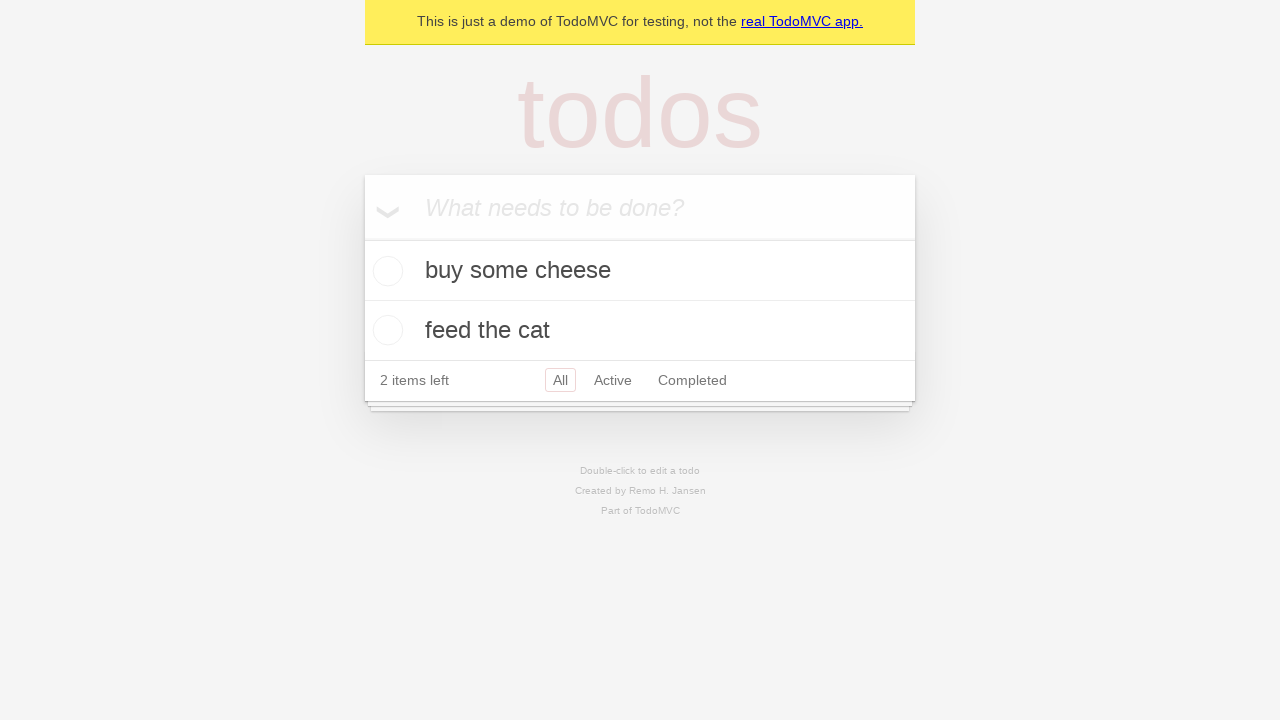

Filled todo input with 'book a doctors appointment' on internal:attr=[placeholder="What needs to be done?"i]
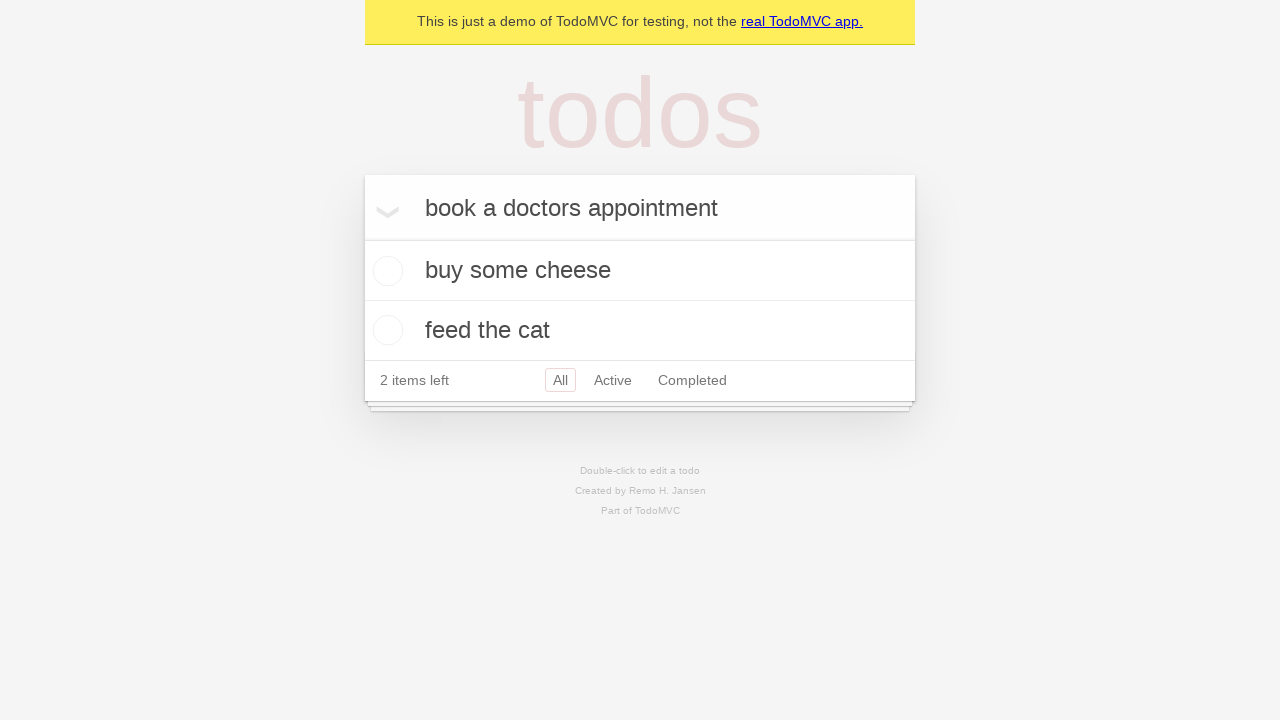

Pressed Enter to add third todo on internal:attr=[placeholder="What needs to be done?"i]
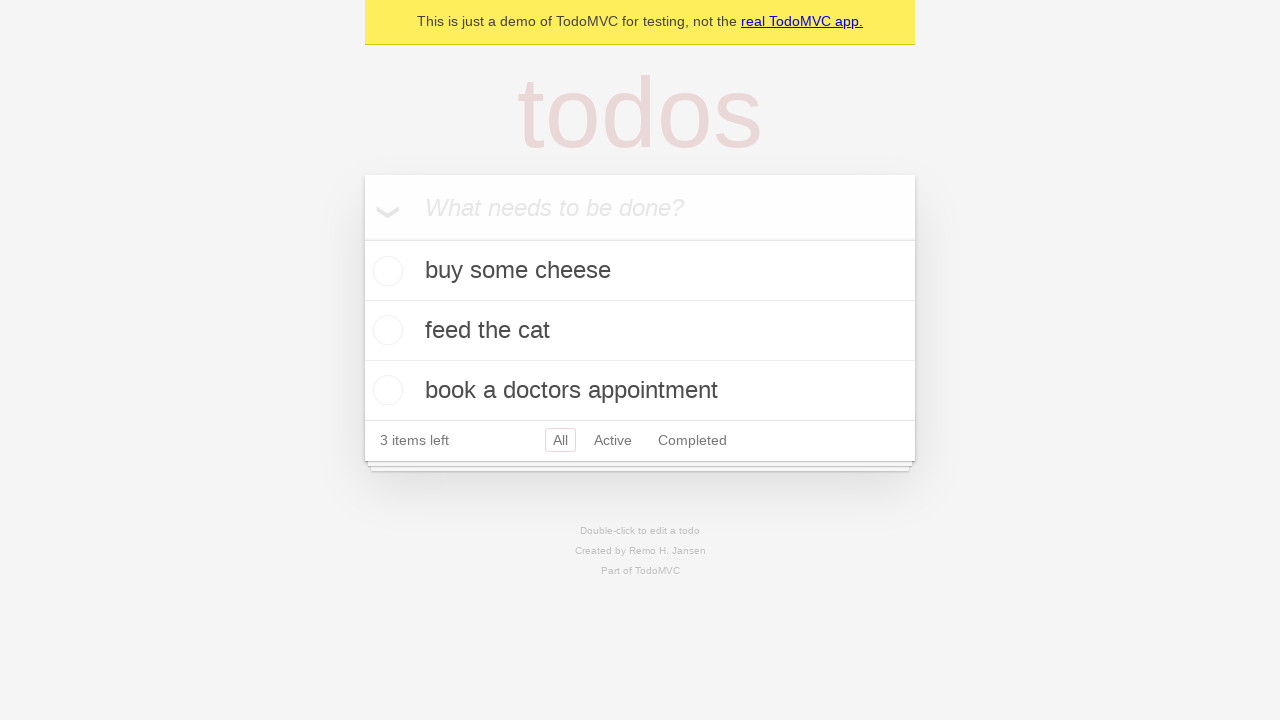

Checked the first todo to mark it as completed at (385, 271) on .todo-list li .toggle >> nth=0
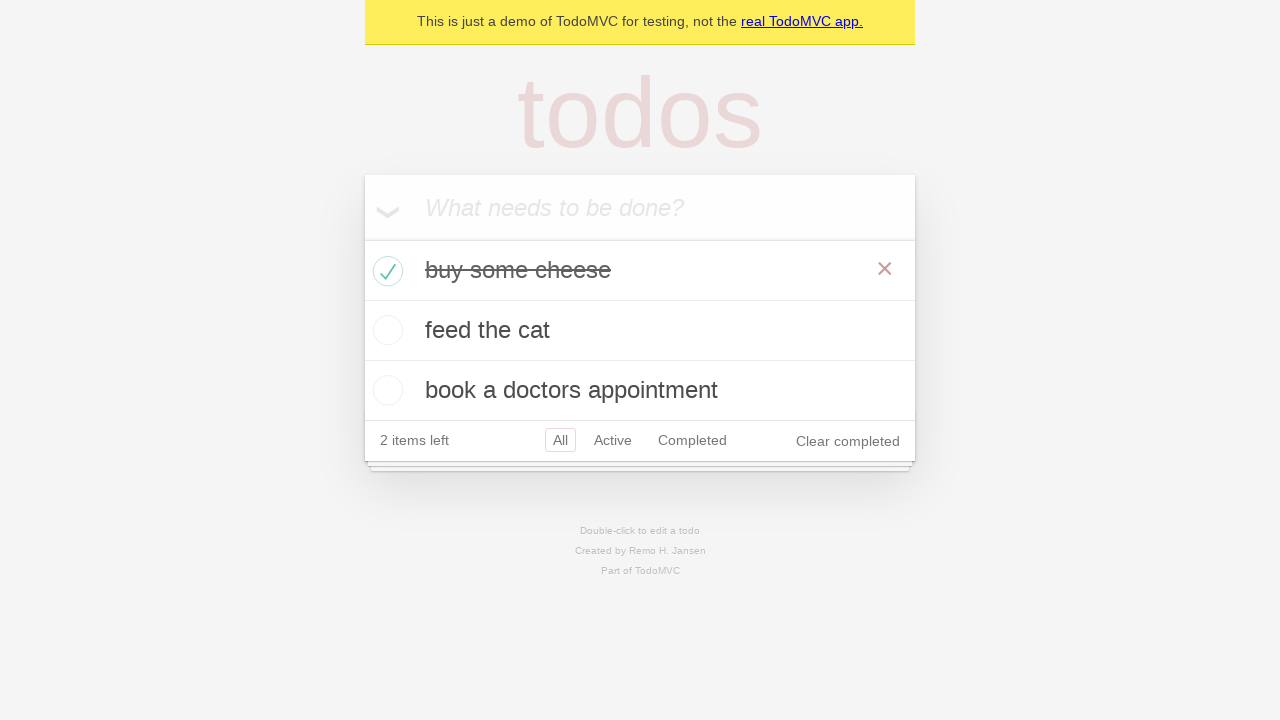

Clicked Clear completed button to remove completed items at (848, 441) on internal:role=button[name="Clear completed"i]
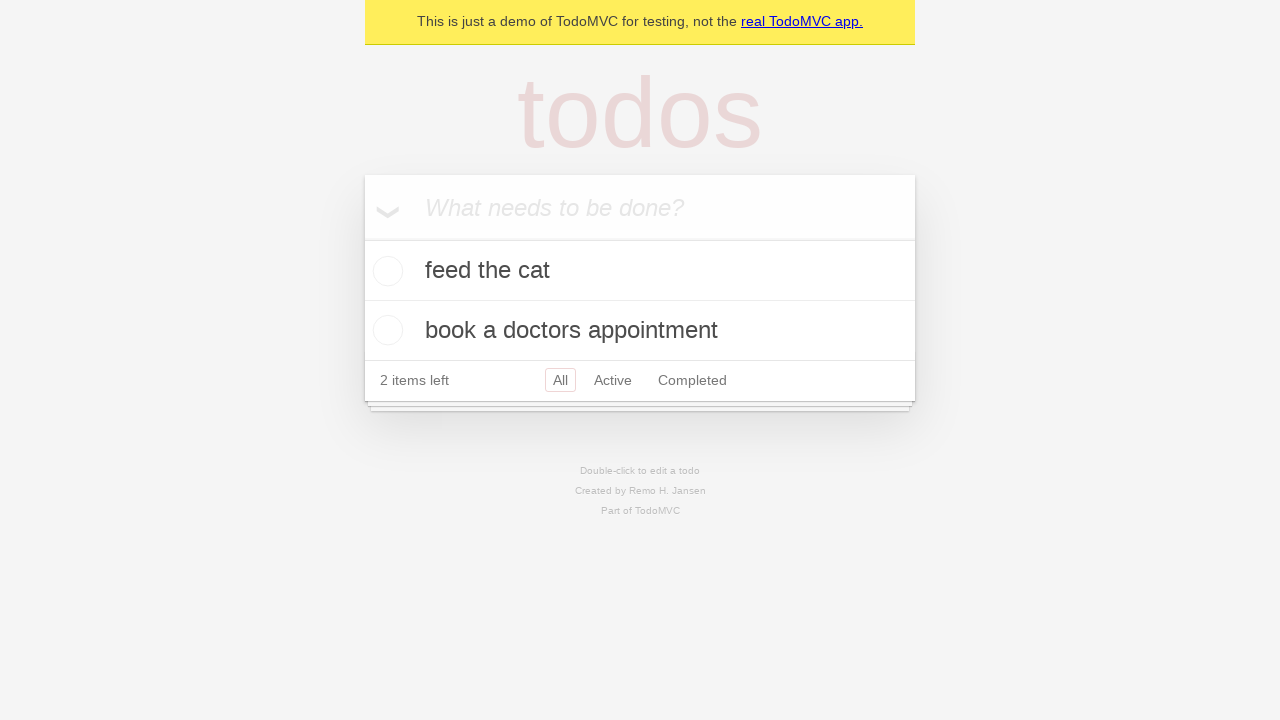

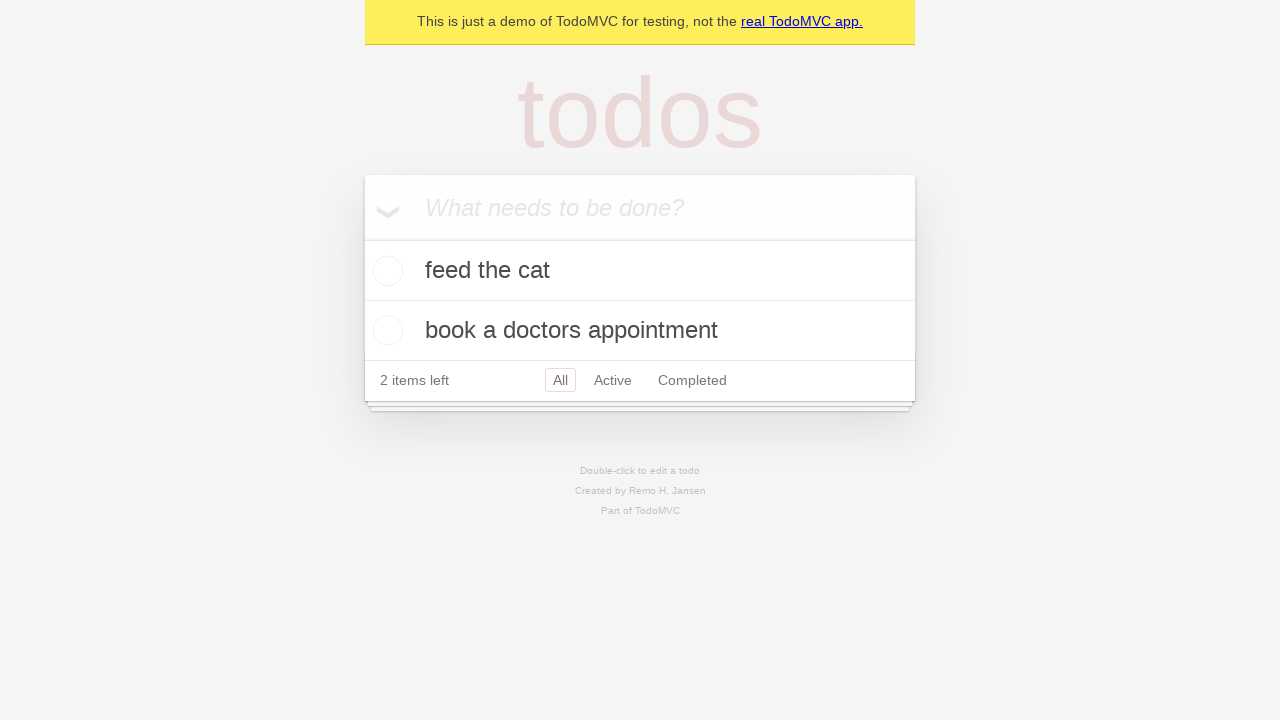